Tests page scrolling functionality by navigating to Google Doodles website and scrolling down 3000 pixels using JavaScript execution

Starting URL: https://doodles.google/

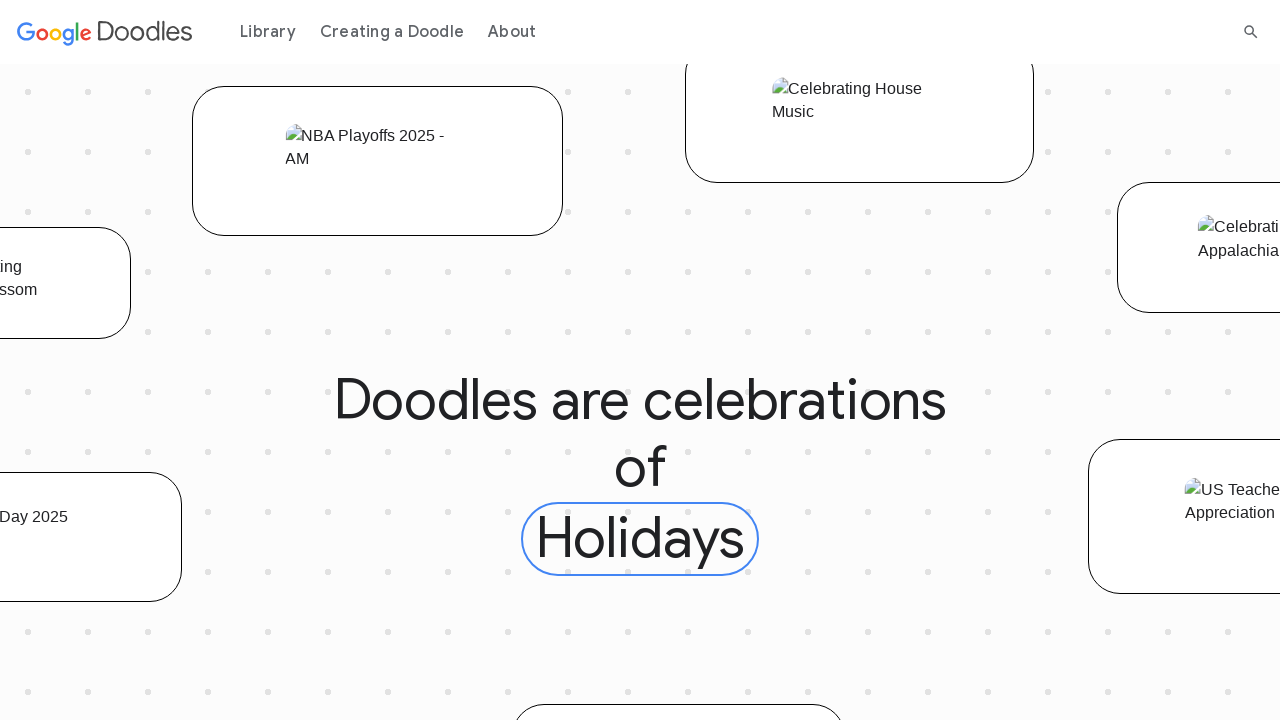

Waited for page to load (domcontentloaded state)
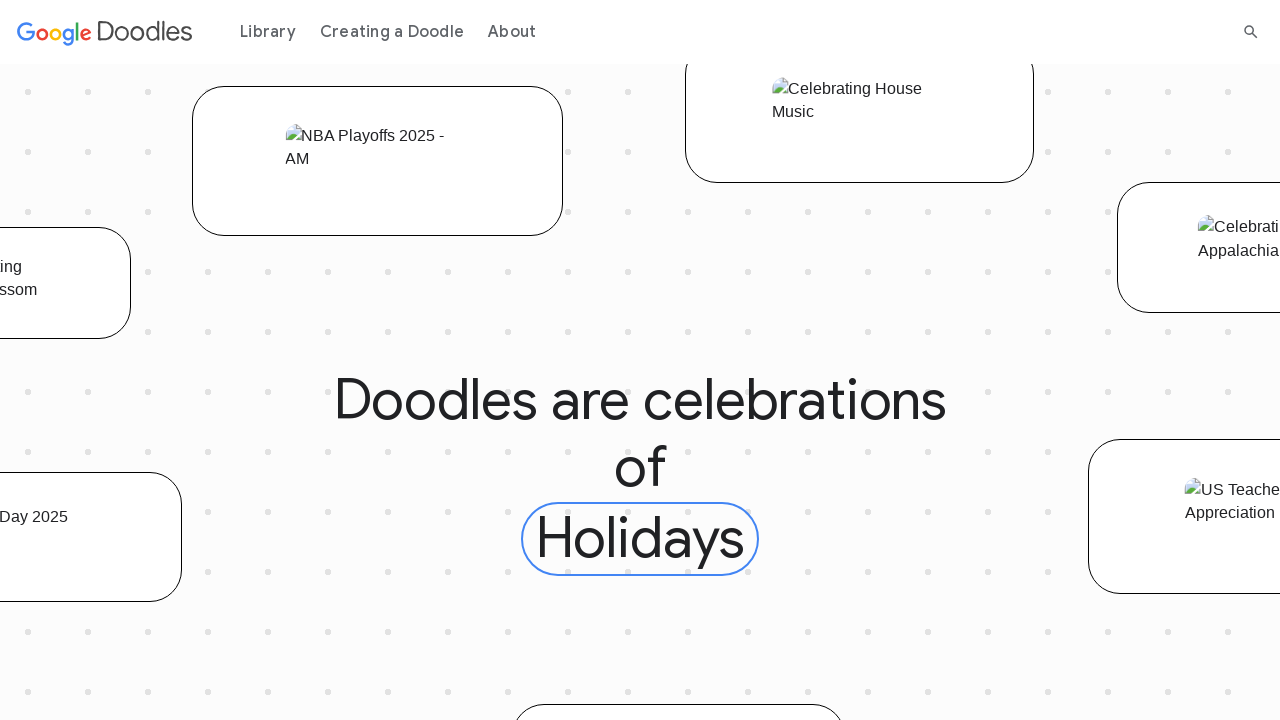

Scrolled down 3000 pixels using JavaScript execution
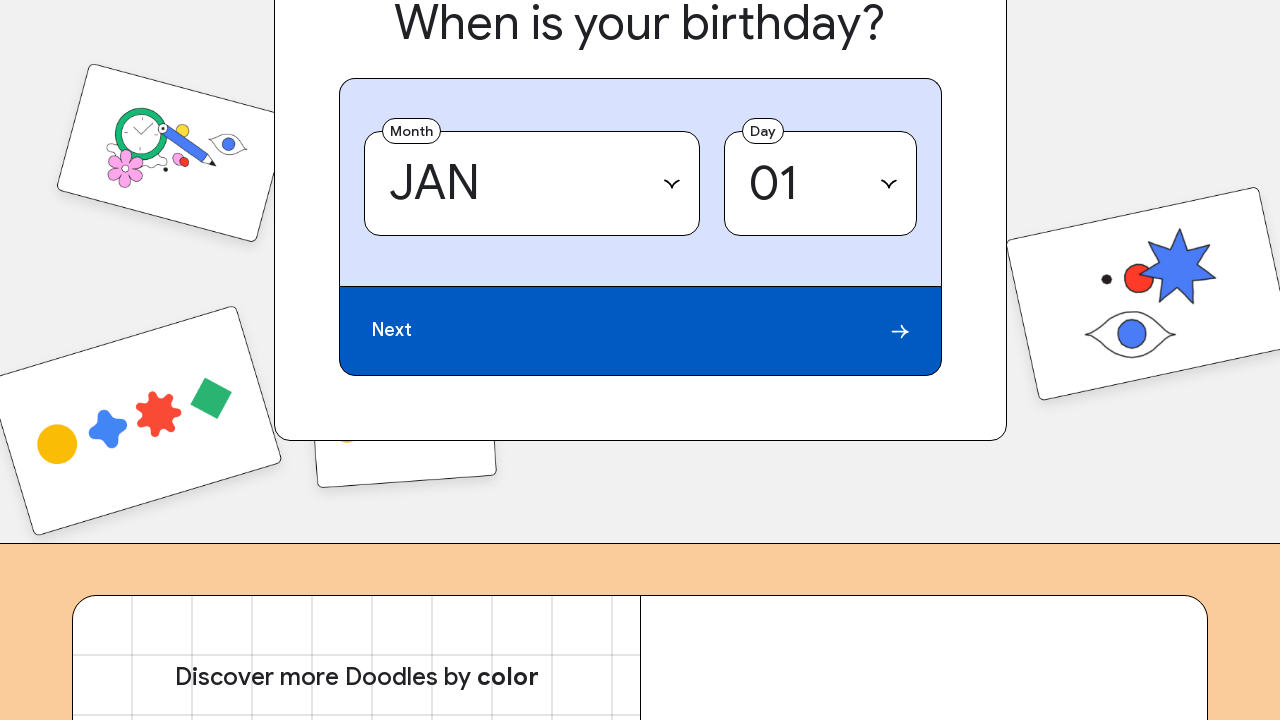

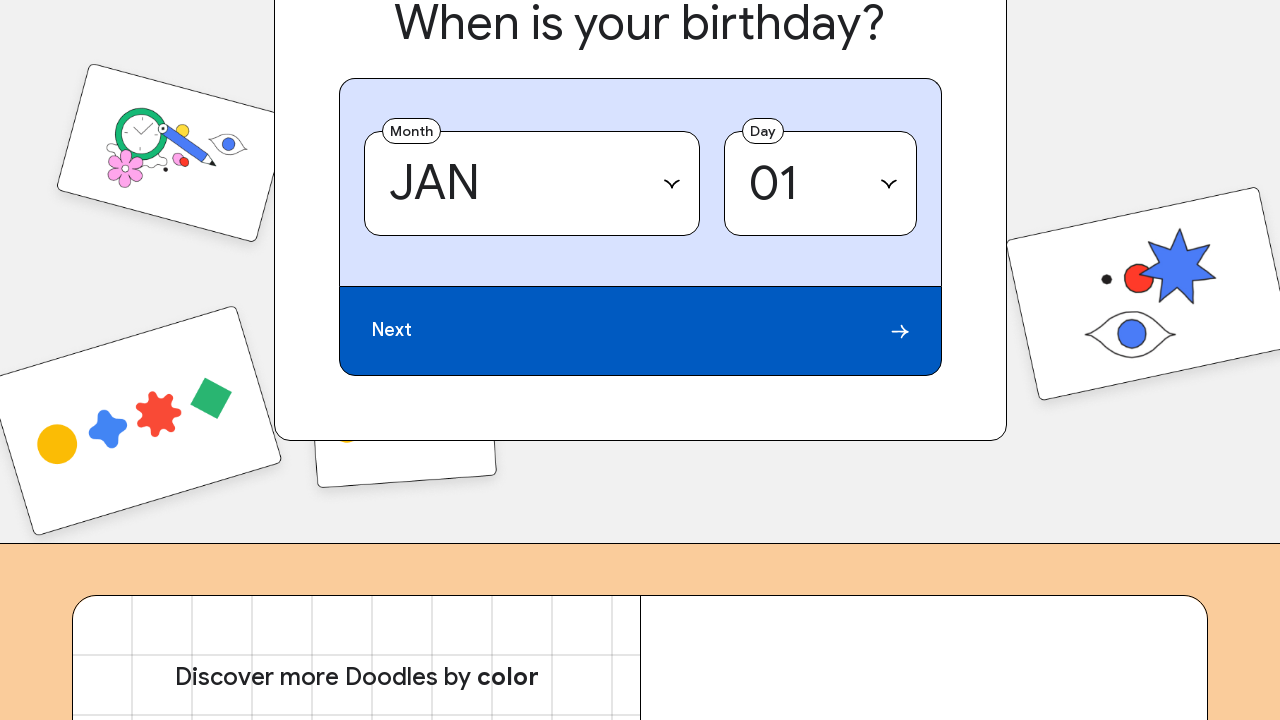